Tests browser window management functionality by clicking a button to open a new tab, then retrieving window dimensions and position information.

Starting URL: https://demoqa.com/browser-windows

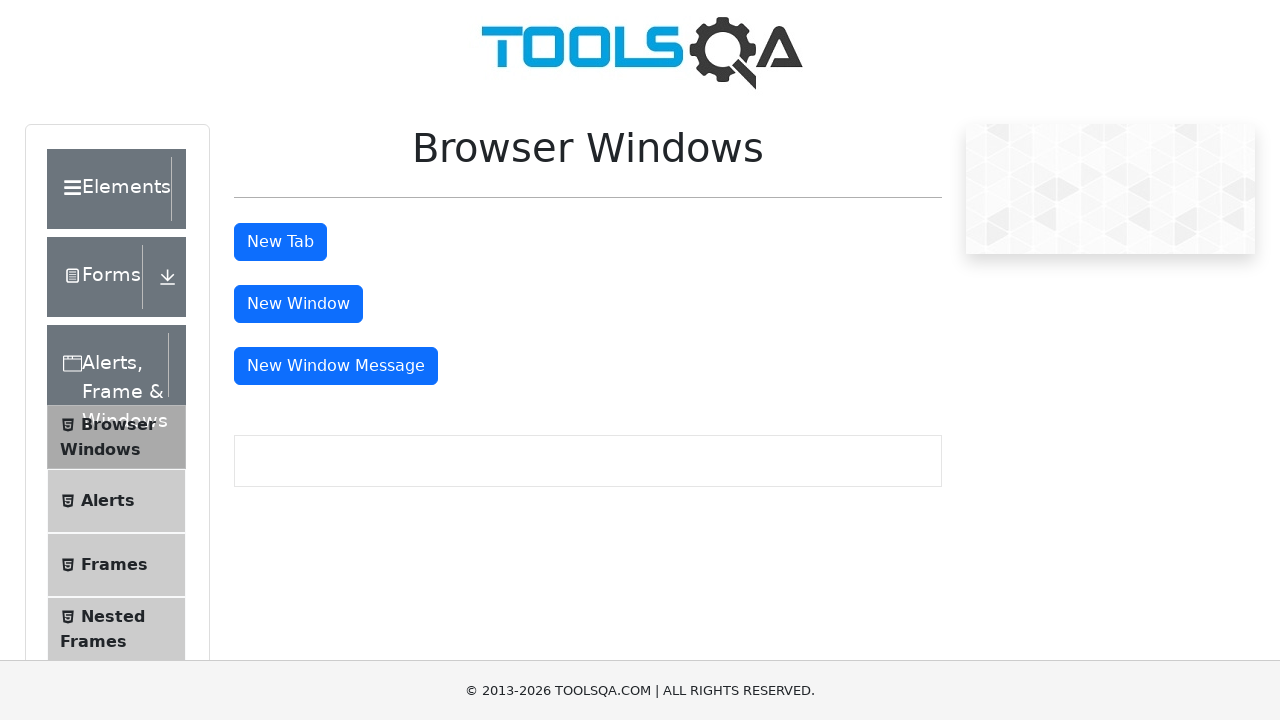

Clicked the 'New Tab' button to open a new tab at (280, 242) on #tabButton
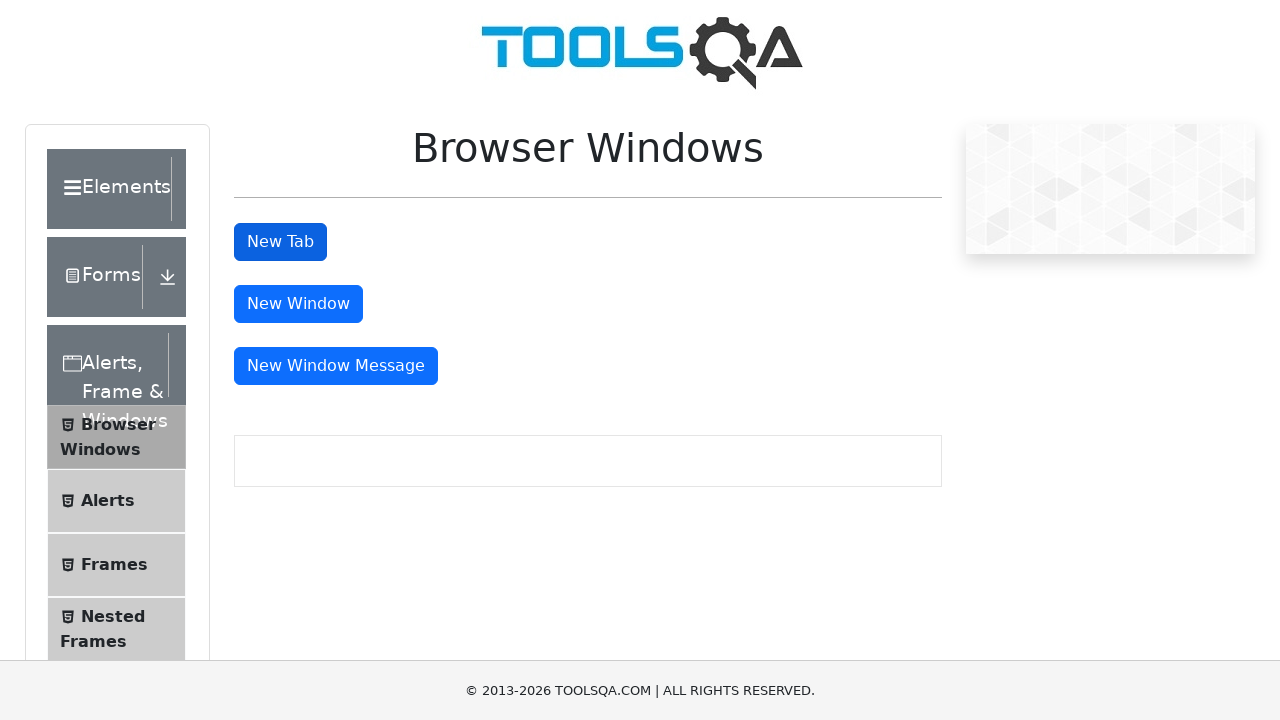

Clicked the 'New Tab' button again and waited for new page to open at (280, 242) on #tabButton
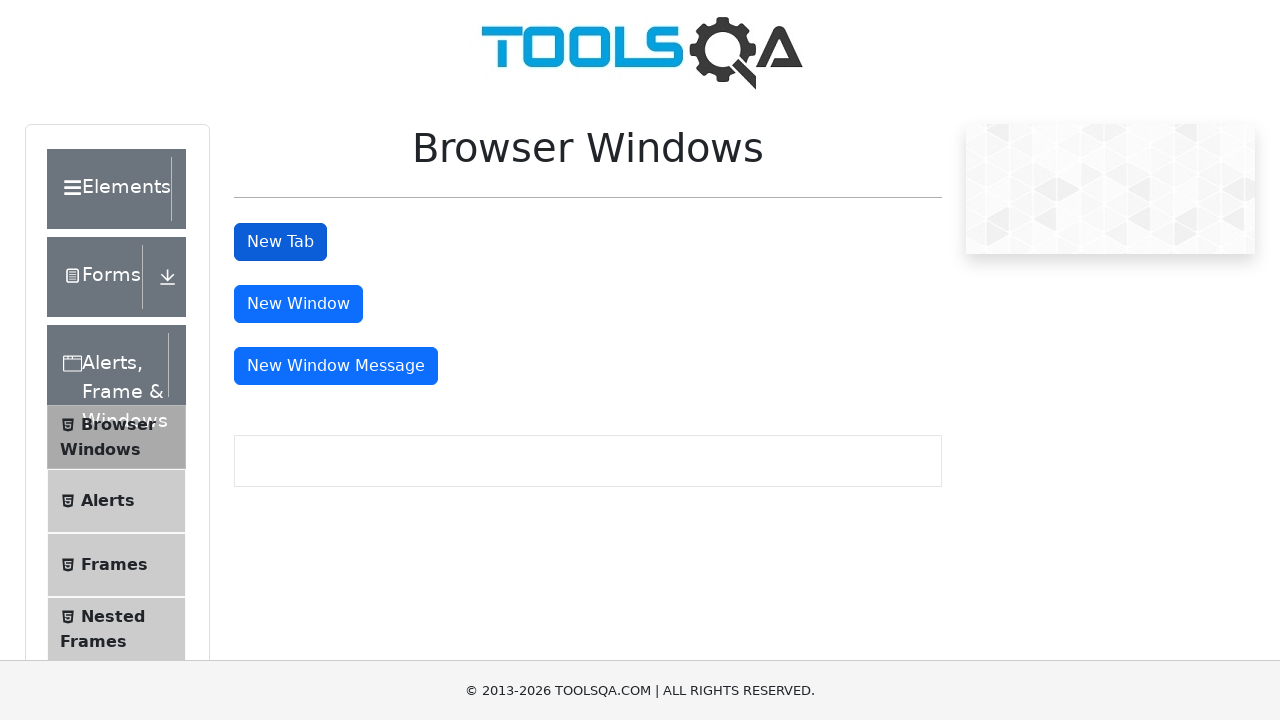

Retrieved the new page object from the opened tab
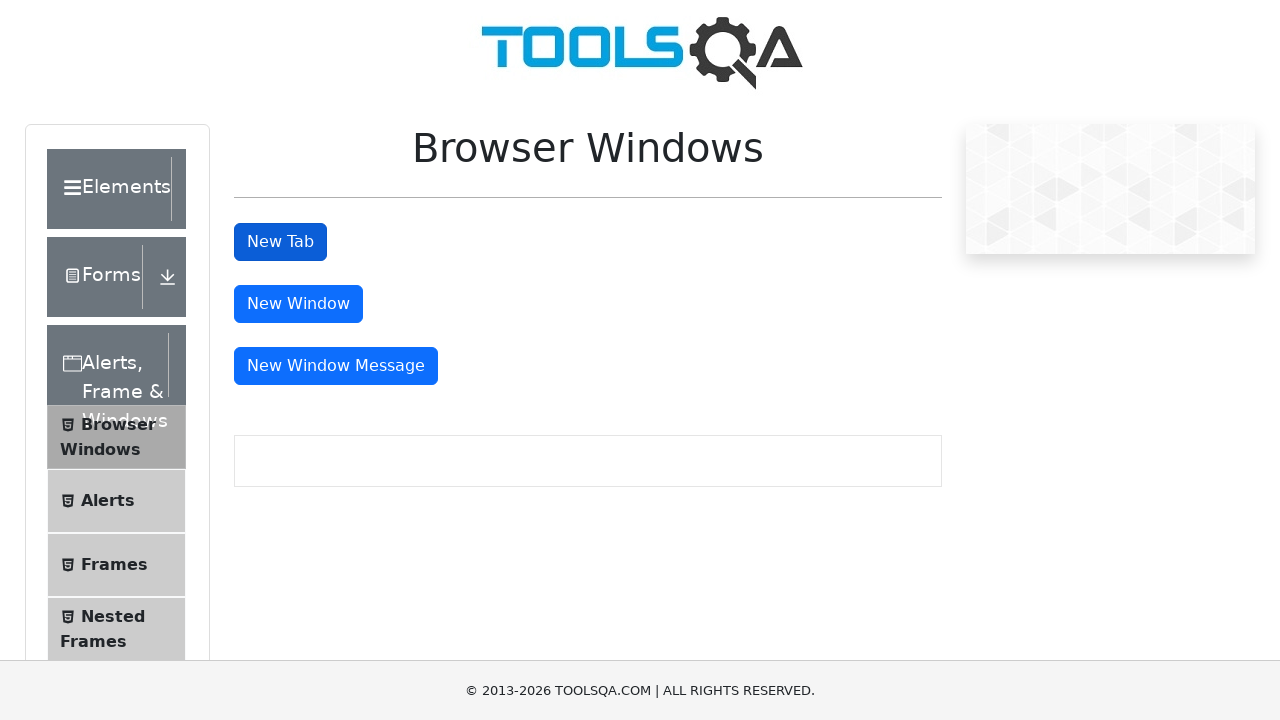

New page finished loading
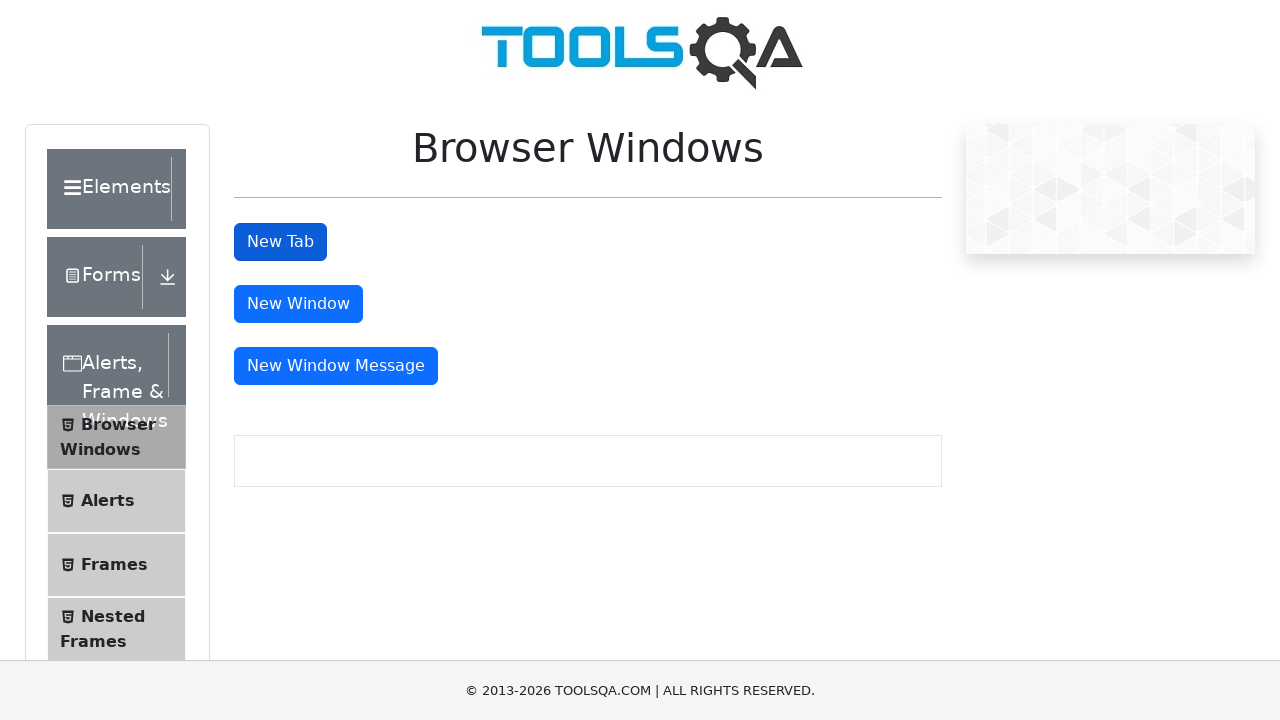

Retrieved viewport size from the page
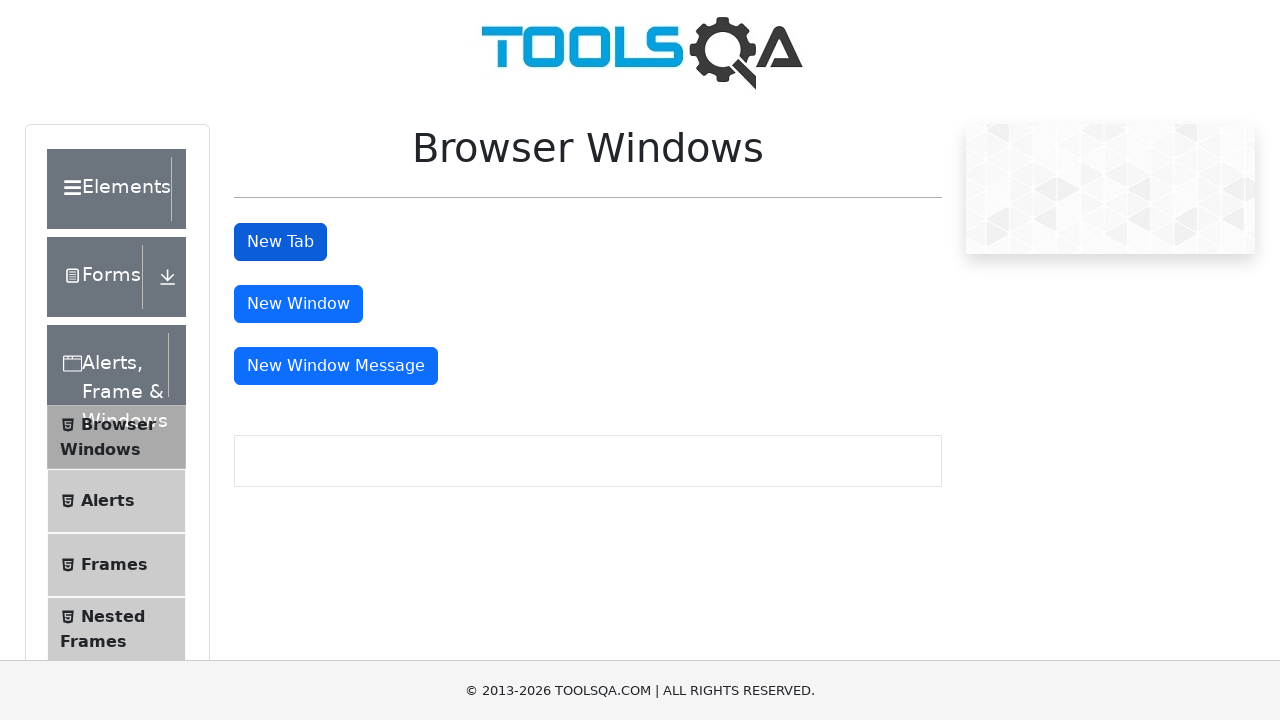

Printed window dimensions - height: 720, width: 1280
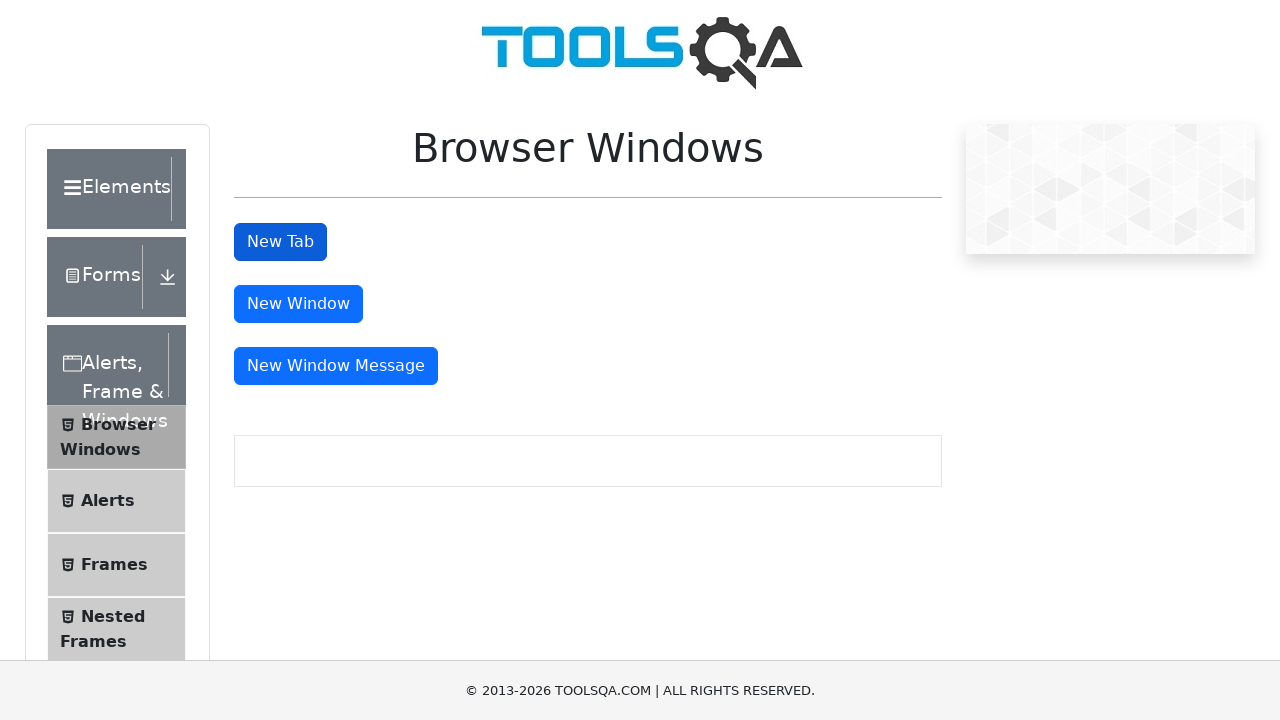

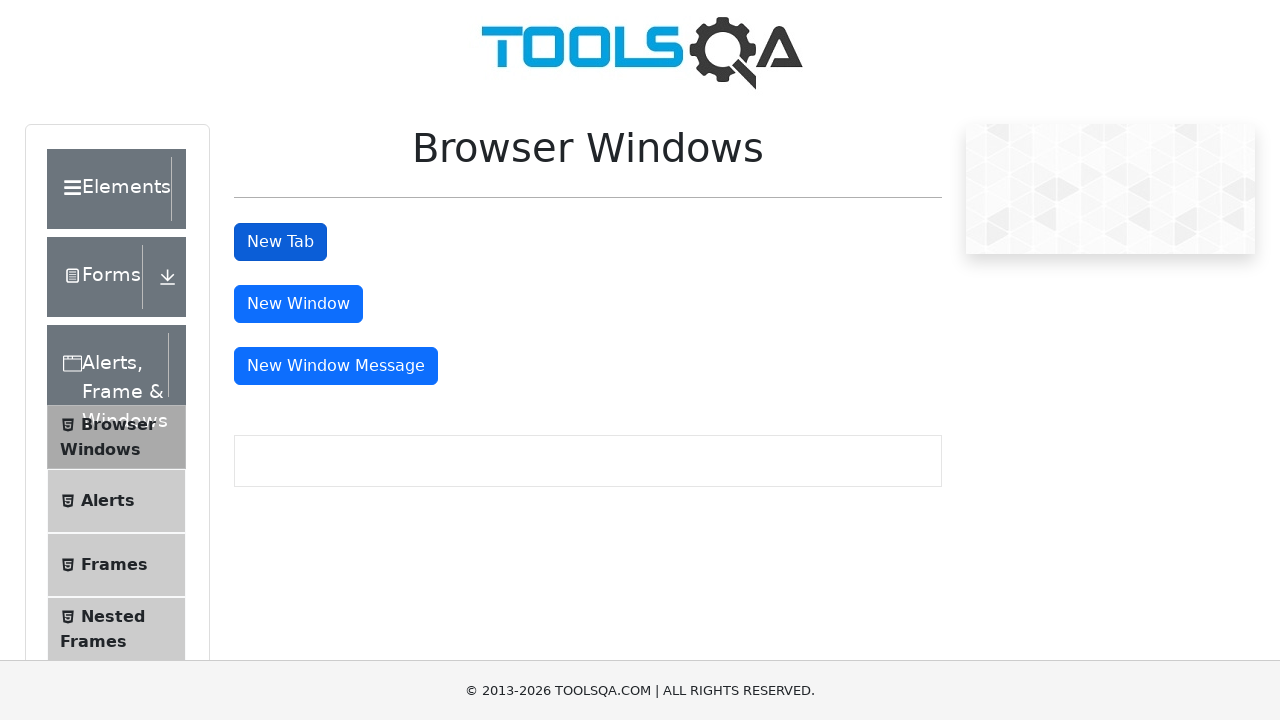